Searches for a specific GitHub repository and verifies that the Issue element is present on the repository page

Starting URL: https://github.com/

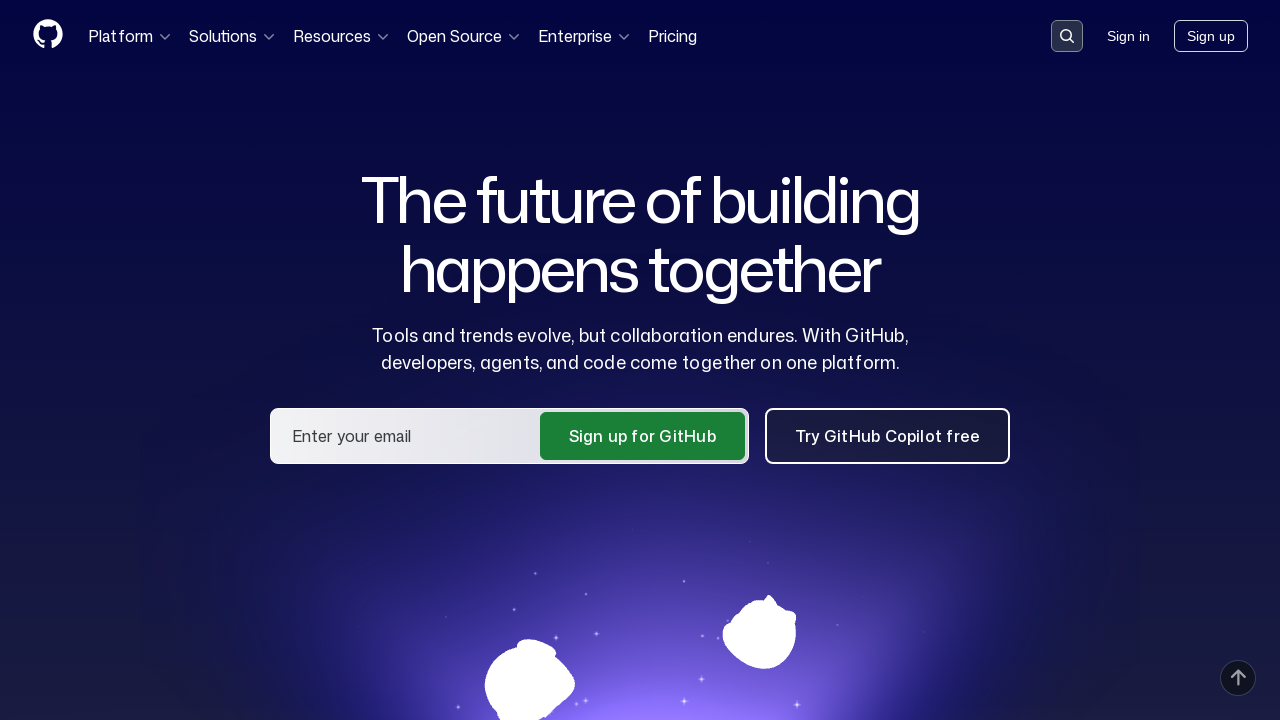

Clicked on search input field to activate it at (1067, 36) on .search-input
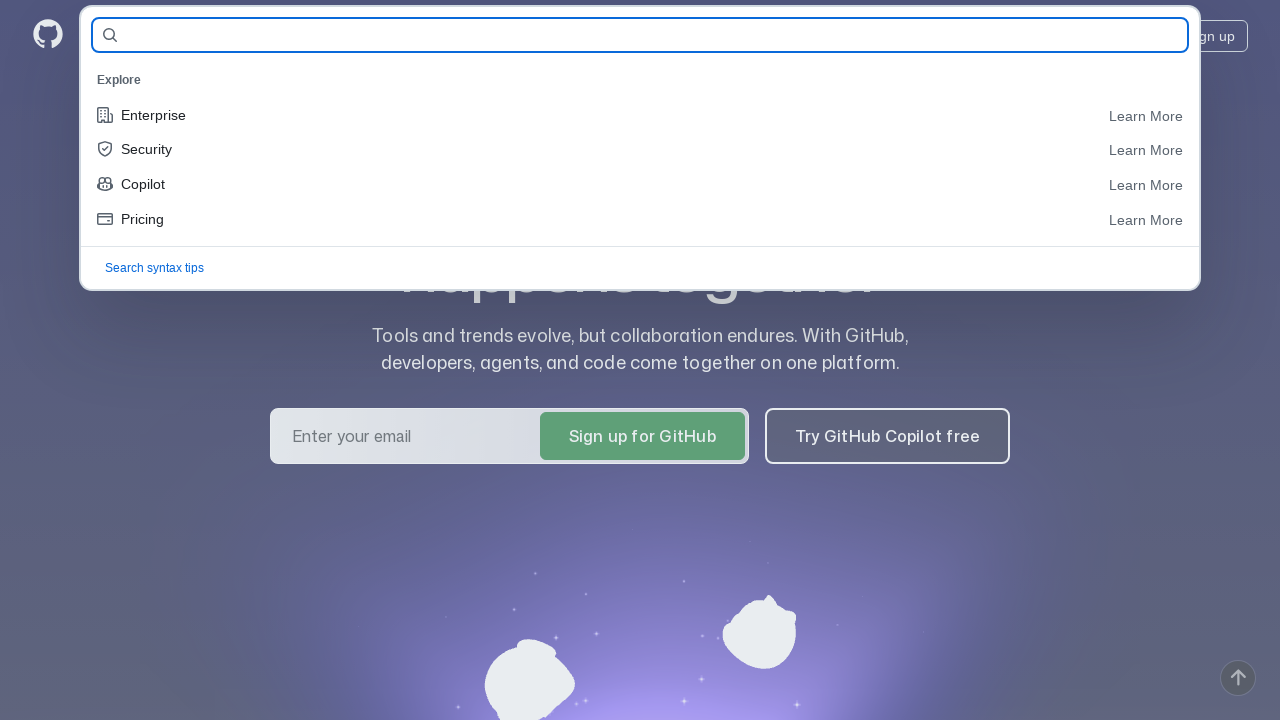

Filled search field with repository name 'Vitaly-qa/AllureReports-HW10' on #query-builder-test
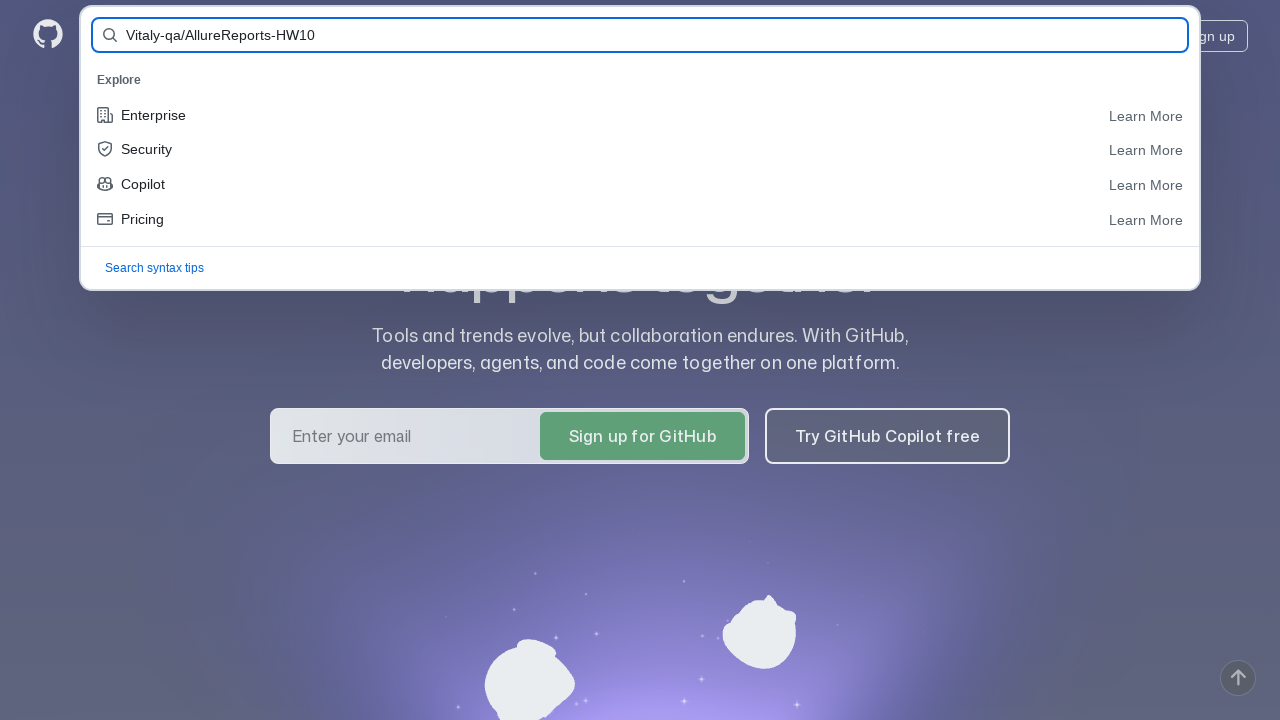

Pressed Enter to submit search query on #query-builder-test
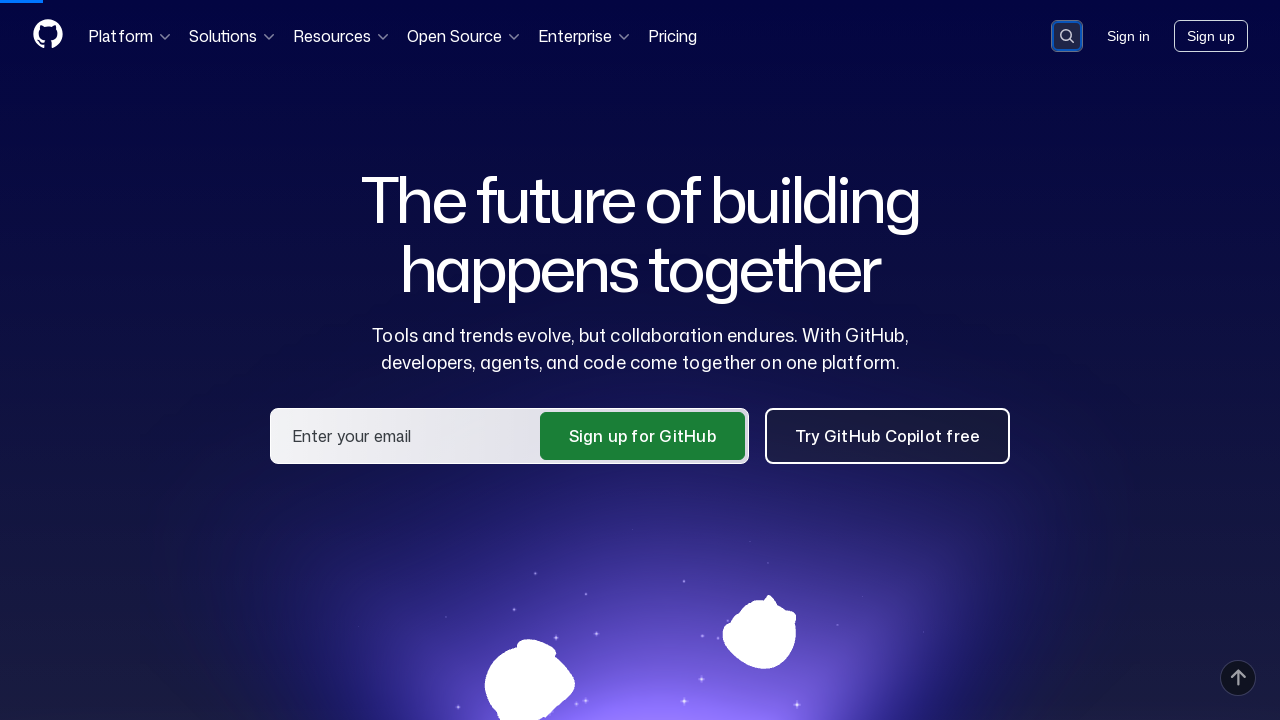

Clicked on the repository link in search results at (481, 161) on a:has-text('Vitaly-qa/AllureReports-HW10')
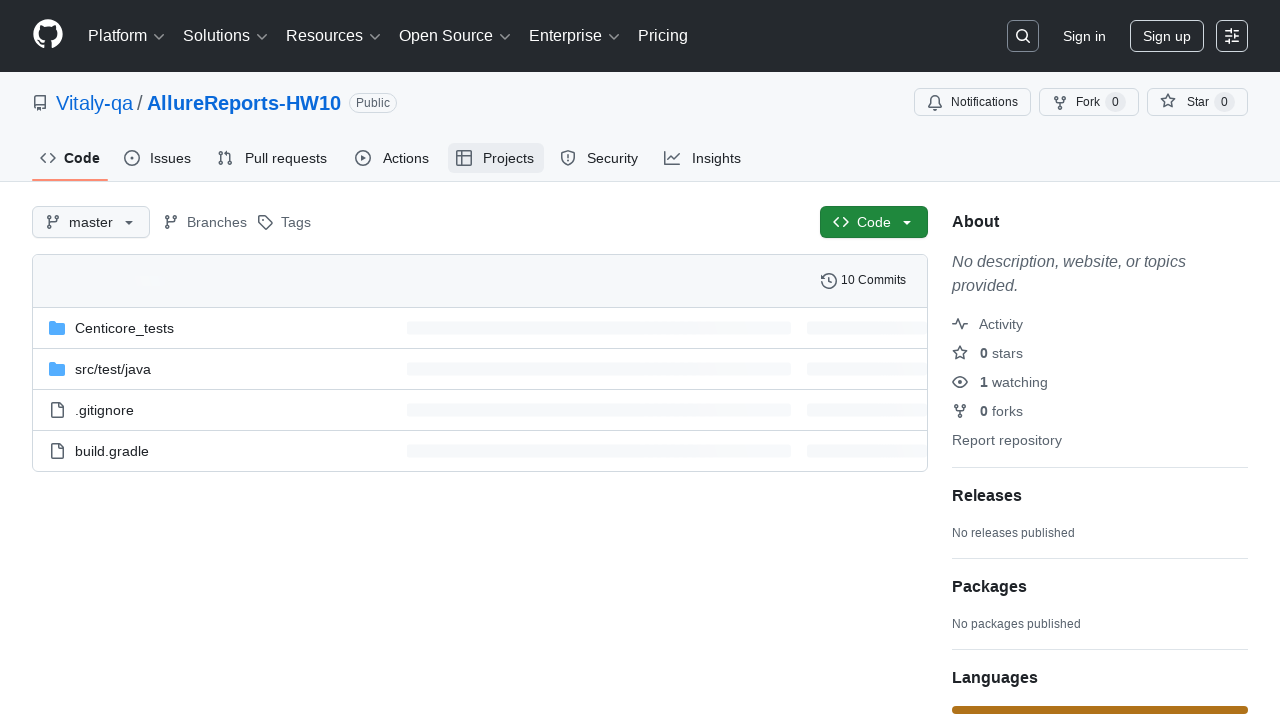

Verified that Issue element is present in the repository header
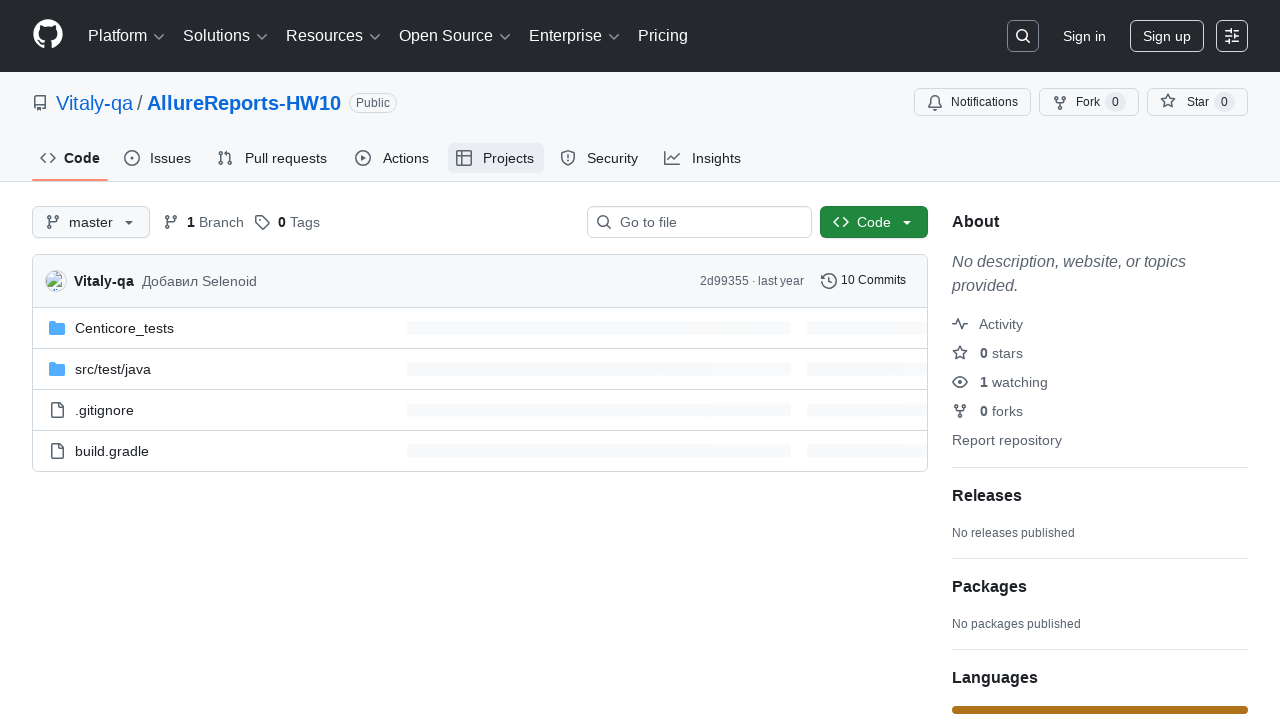

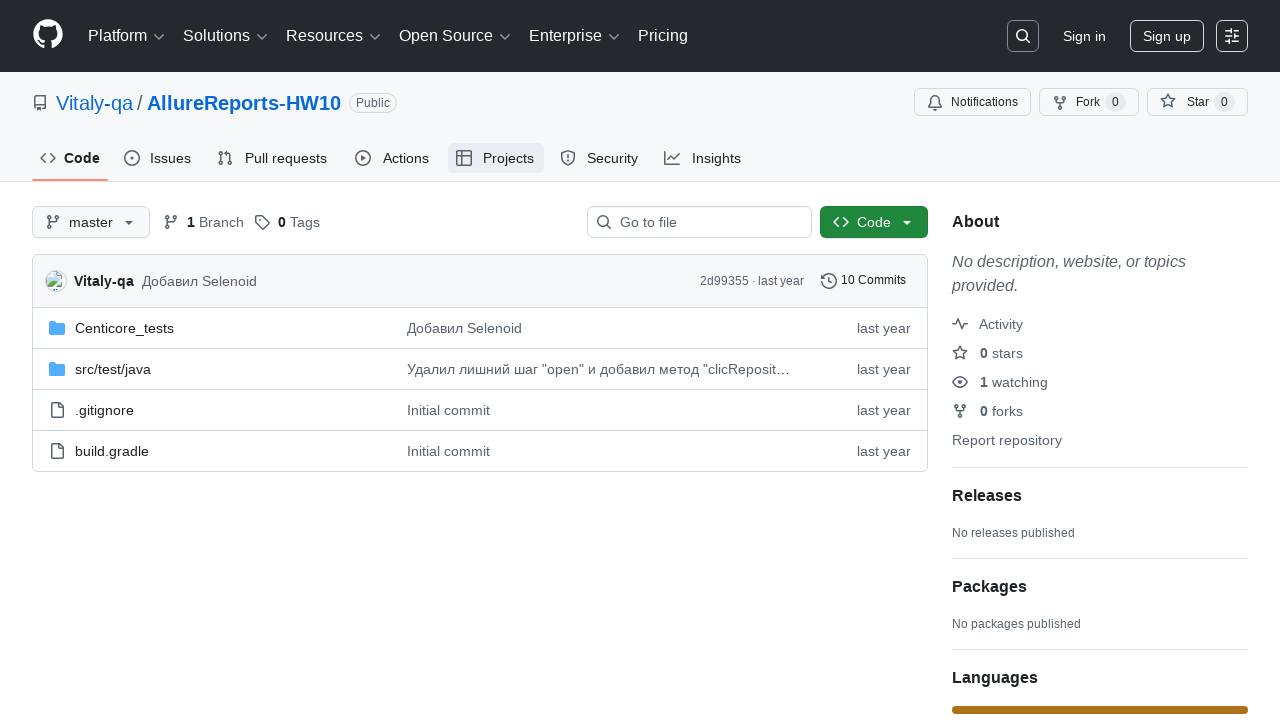